Tests entering a valid 5-digit zip code and verifying the registration form is displayed

Starting URL: https://www.sharelane.com/cgi-bin/register.py

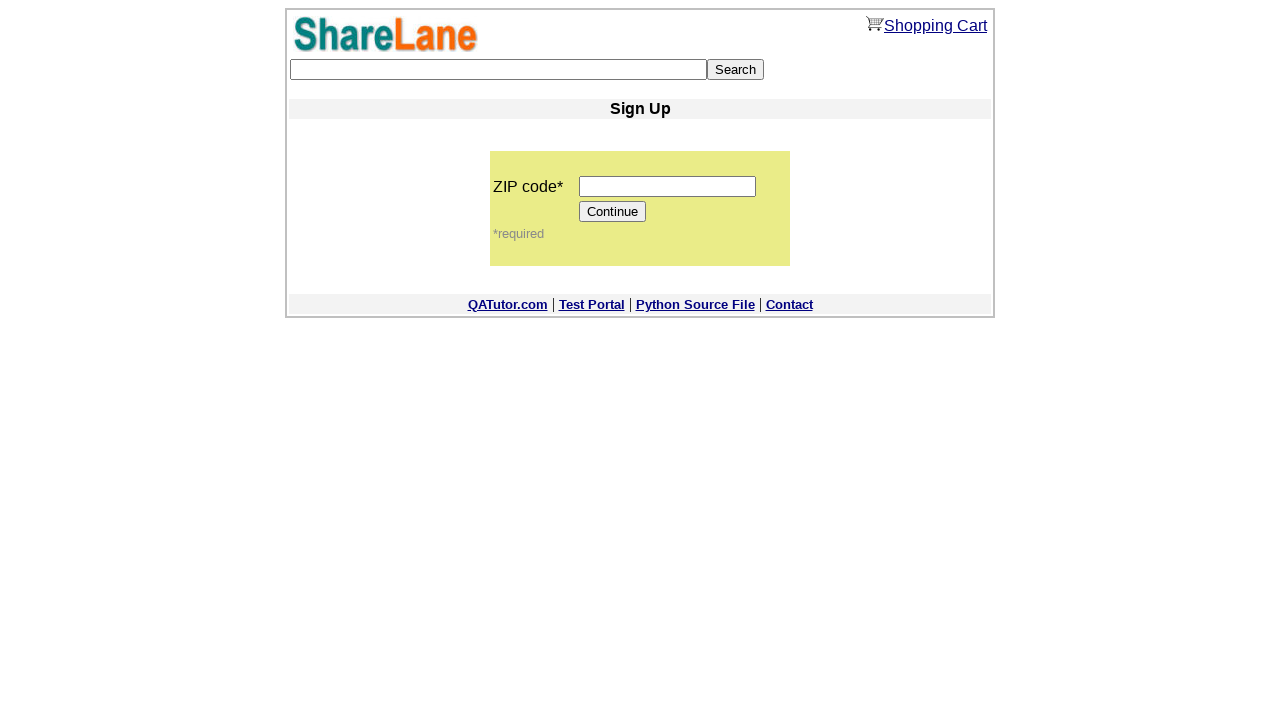

Entered valid 5-digit zip code '12345' in zip code field on input[name='zip_code']
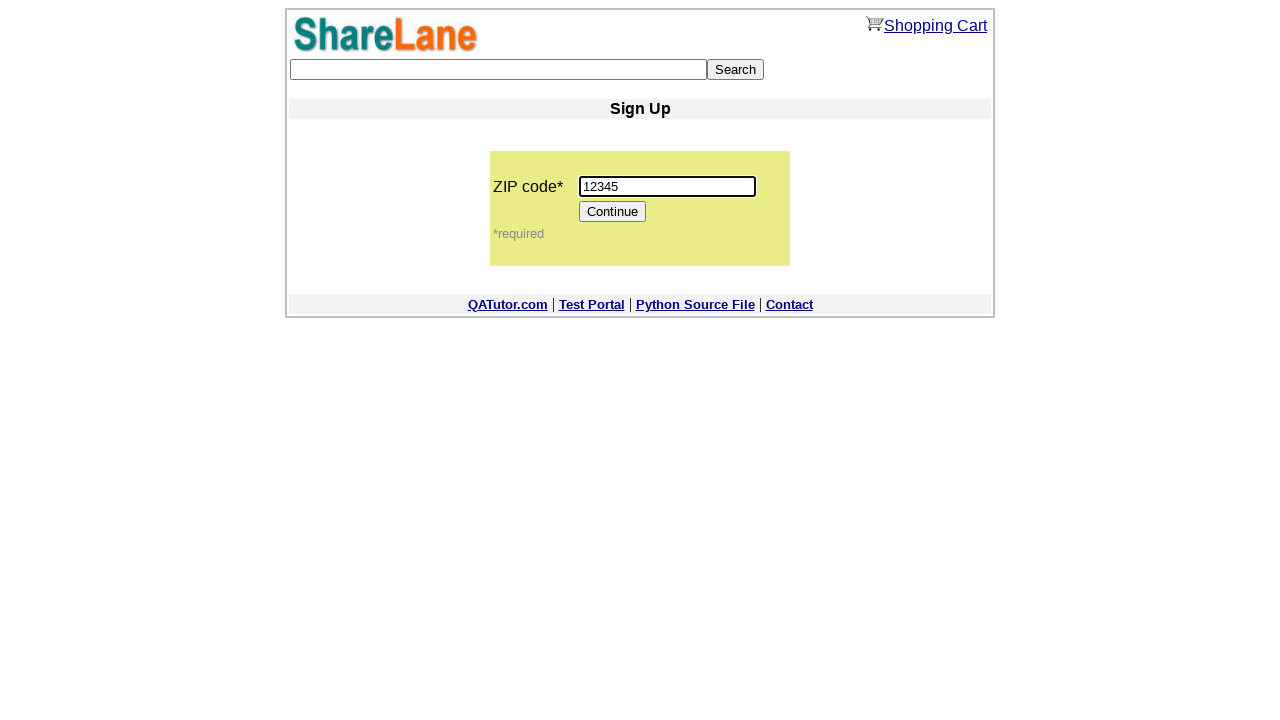

Clicked Continue button to proceed with zip code validation at (613, 212) on input[value='Continue']
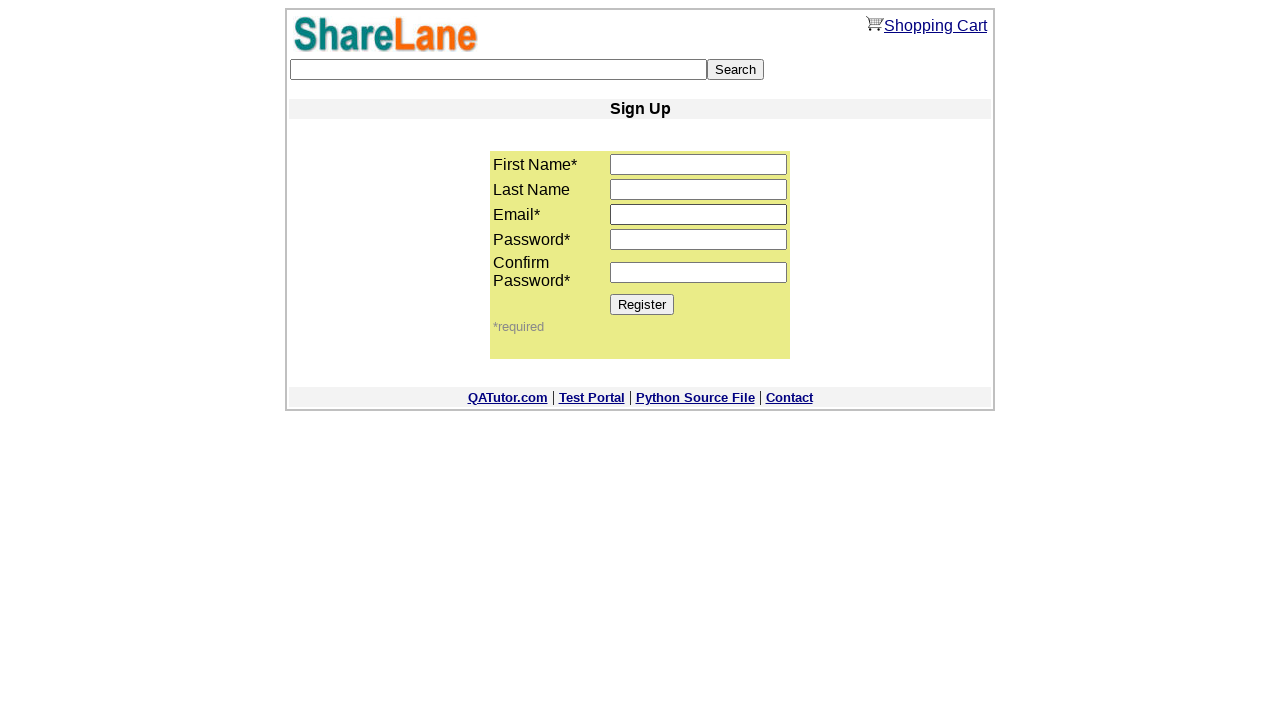

Registration form displayed with Register button visible
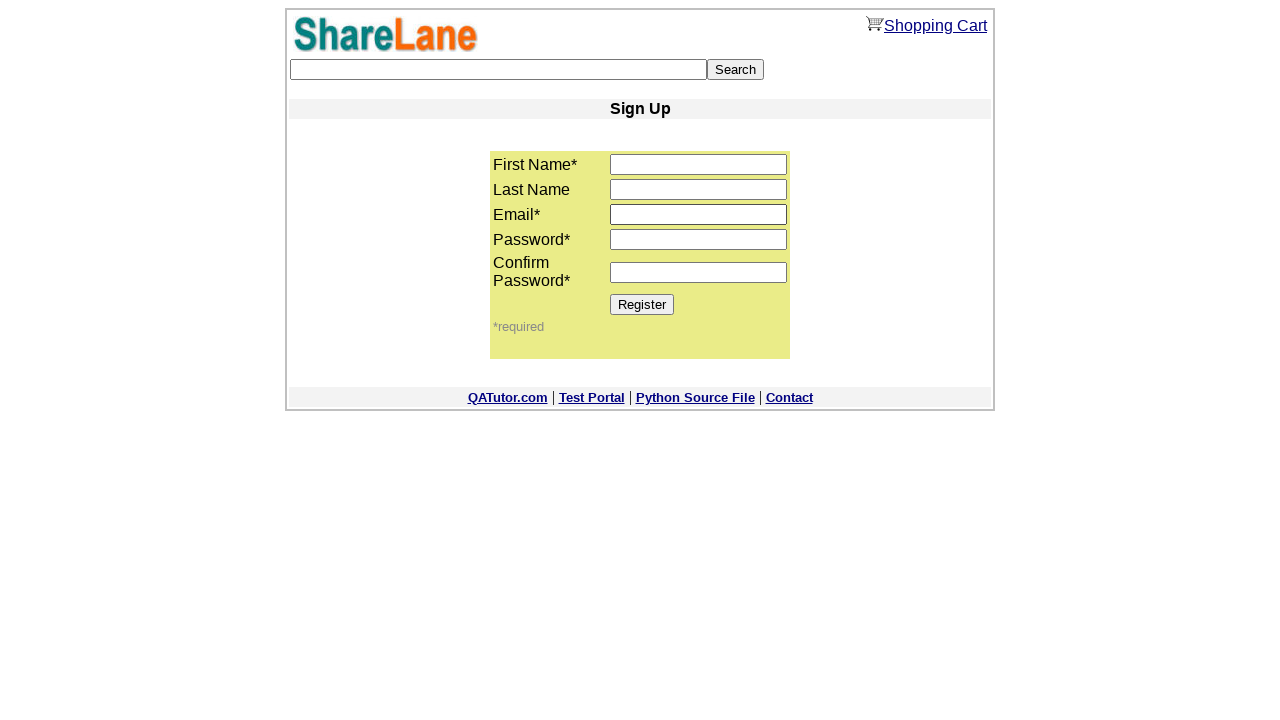

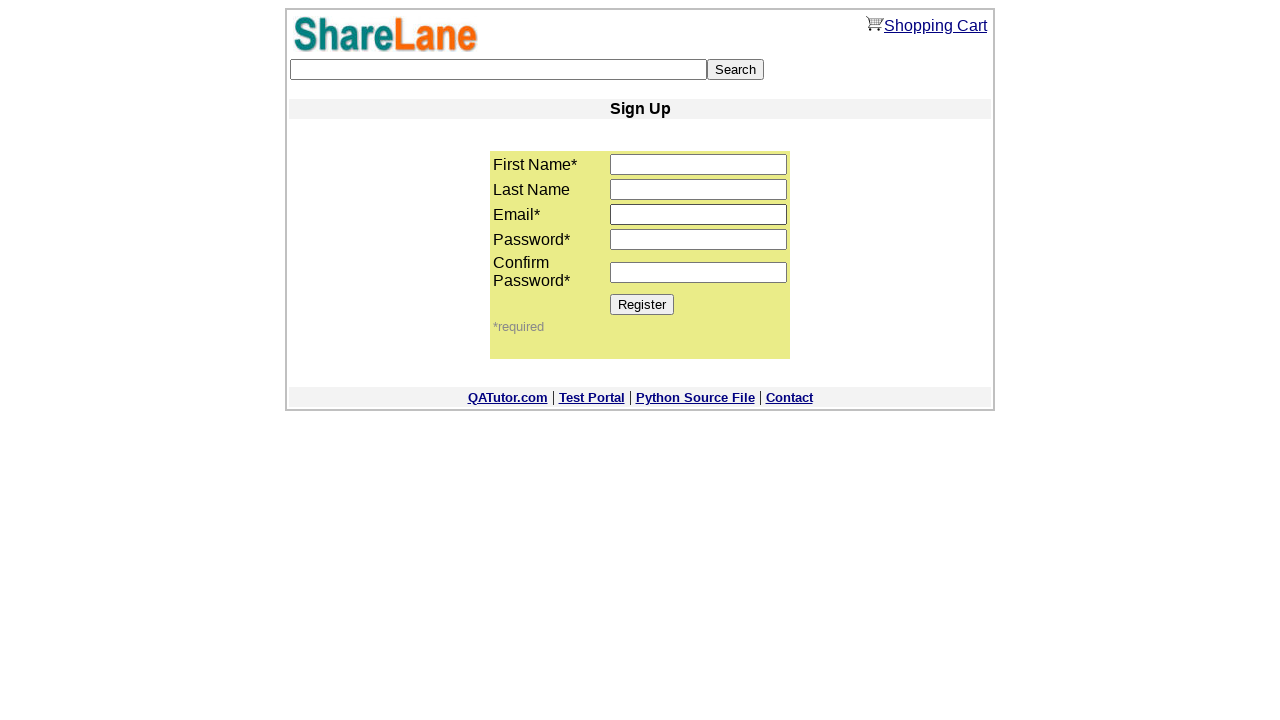